Tests entering text in a JavaScript prompt dialog, accepting it, and verifying the entered text is displayed

Starting URL: https://the-internet.herokuapp.com/javascript_alerts

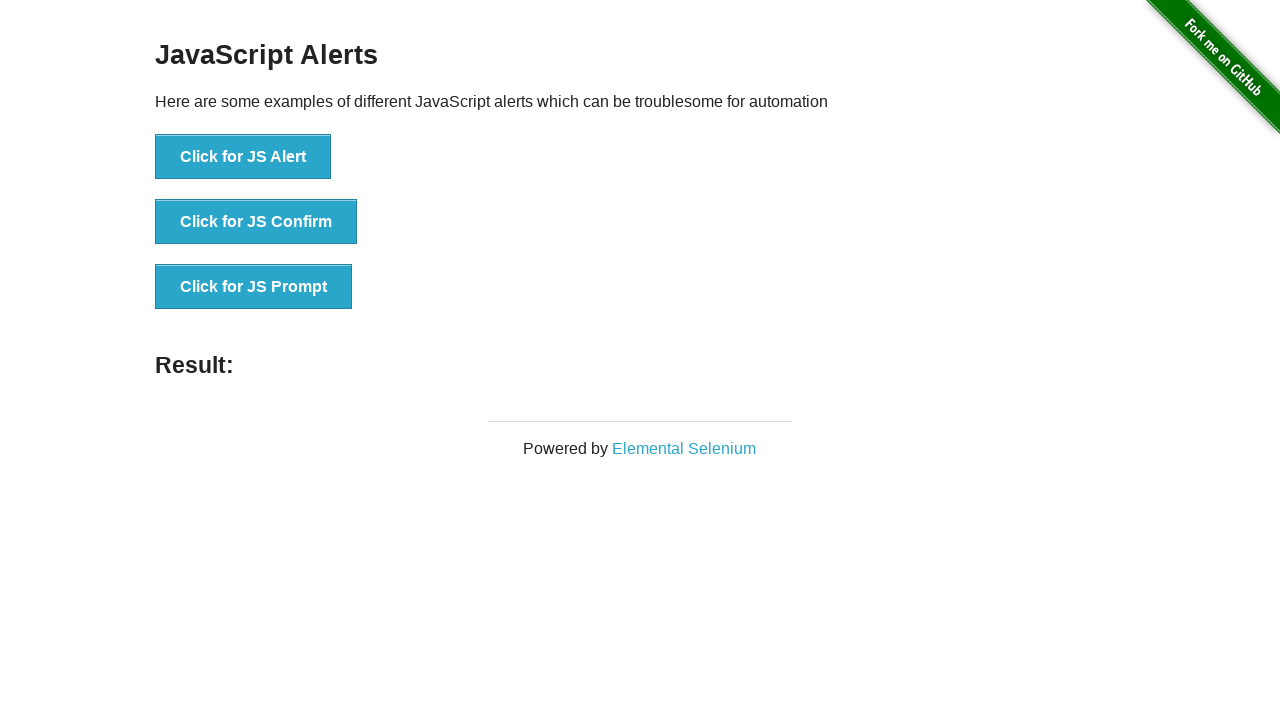

Set up dialog handler to accept prompt with text 'TestInput847'
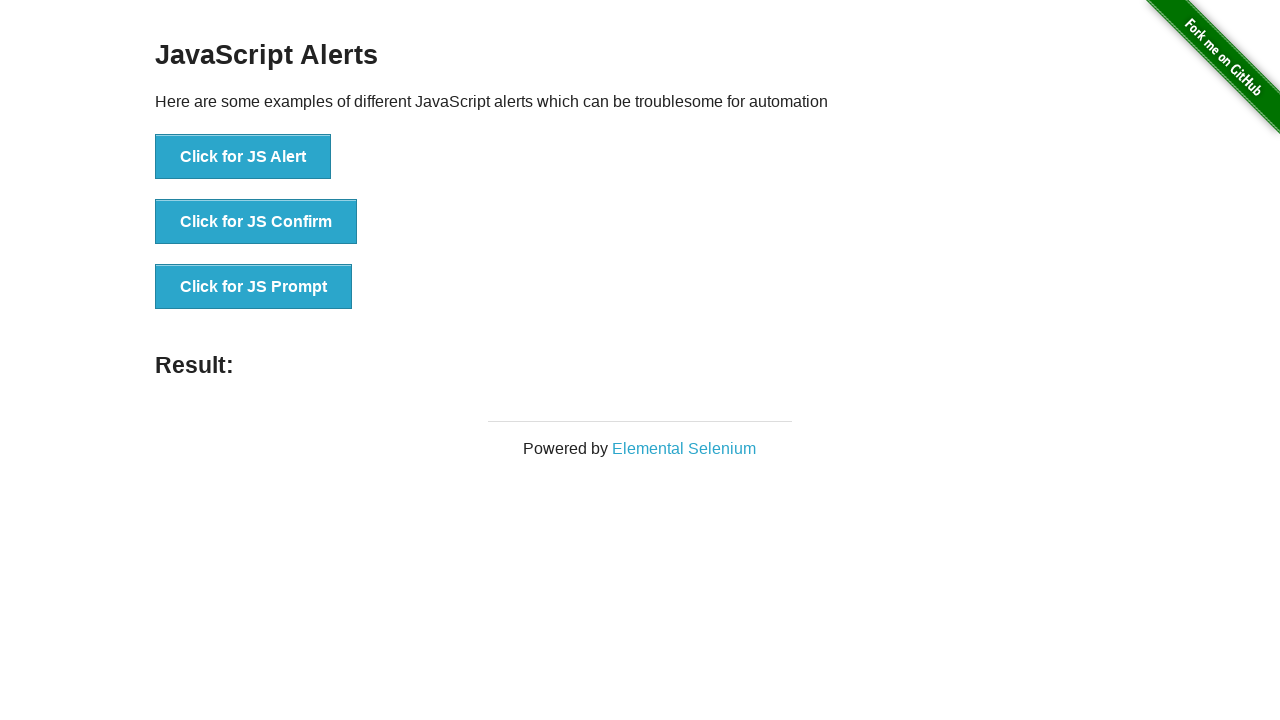

Clicked the JavaScript prompt button at (254, 287) on button[onclick='jsPrompt()']
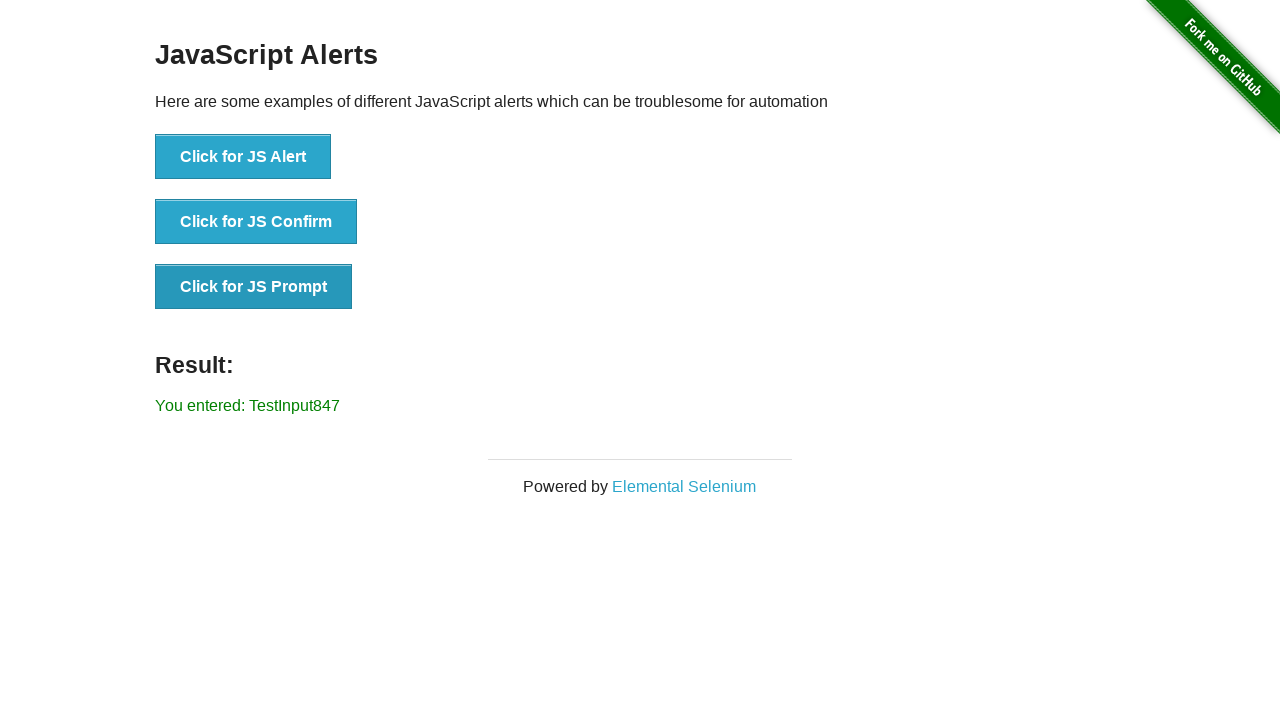

Result message element appeared on page
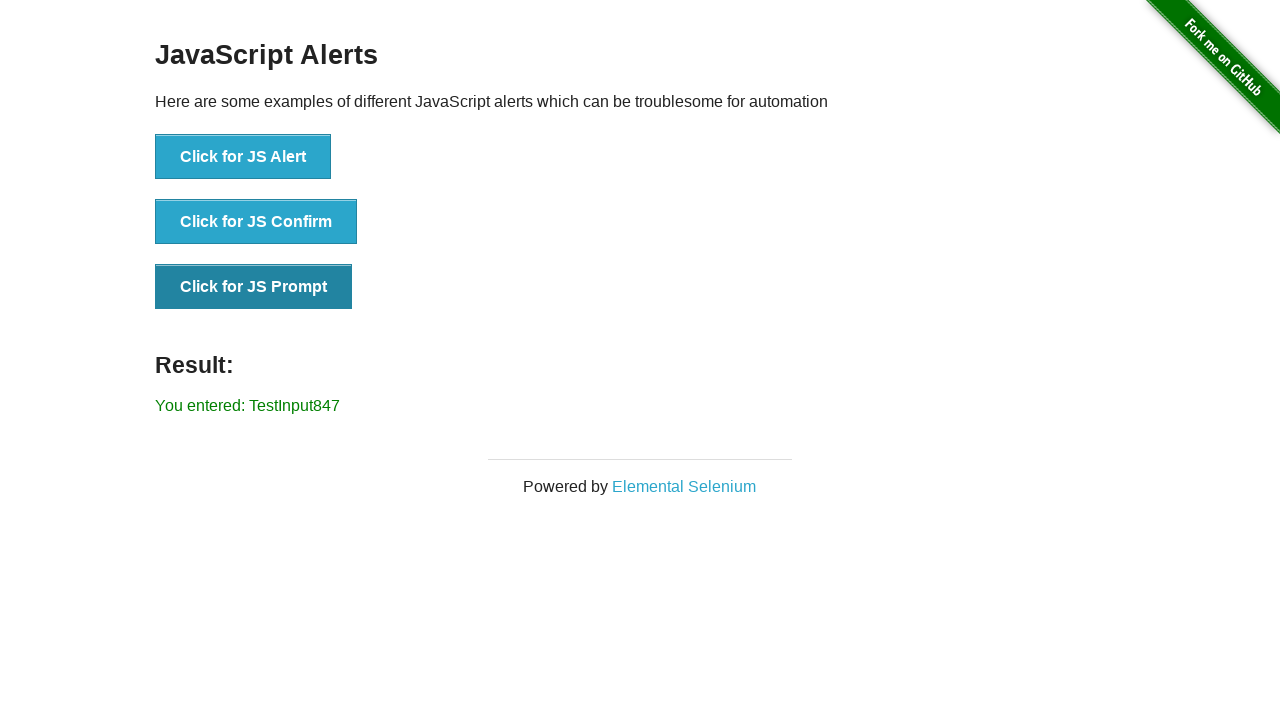

Retrieved result text: 'You entered: TestInput847'
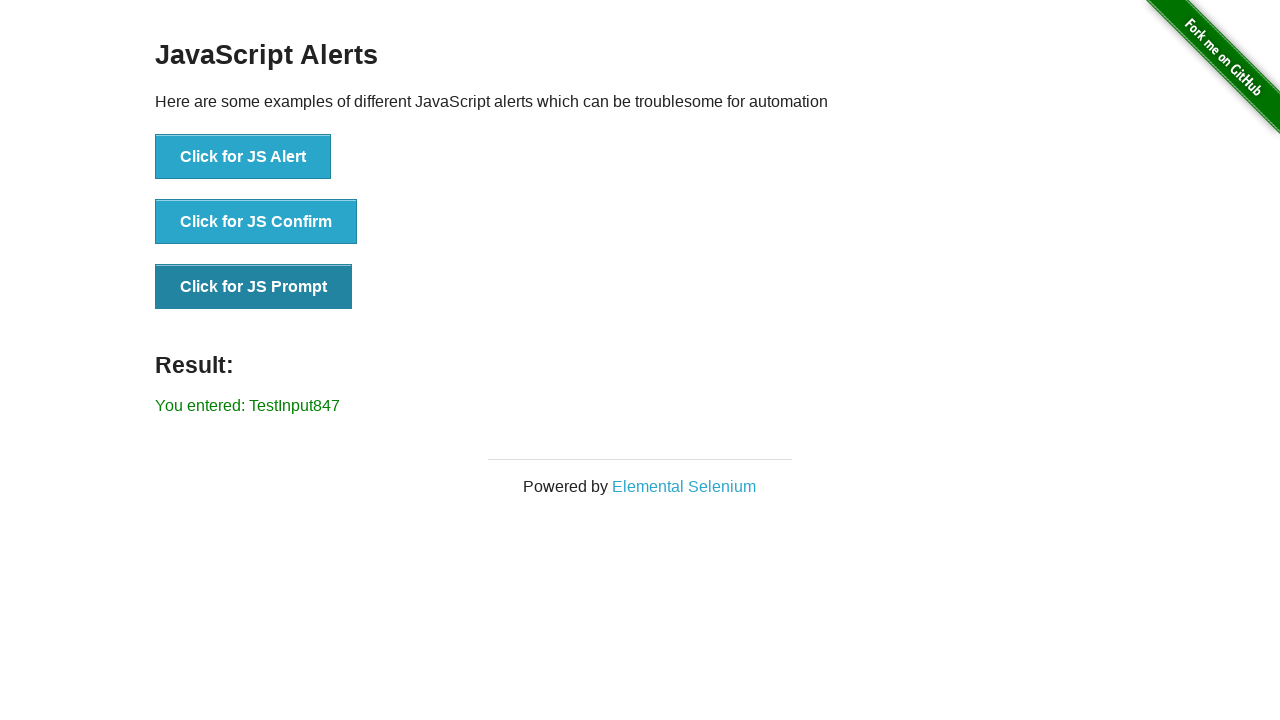

Verified that entered text matches expected result
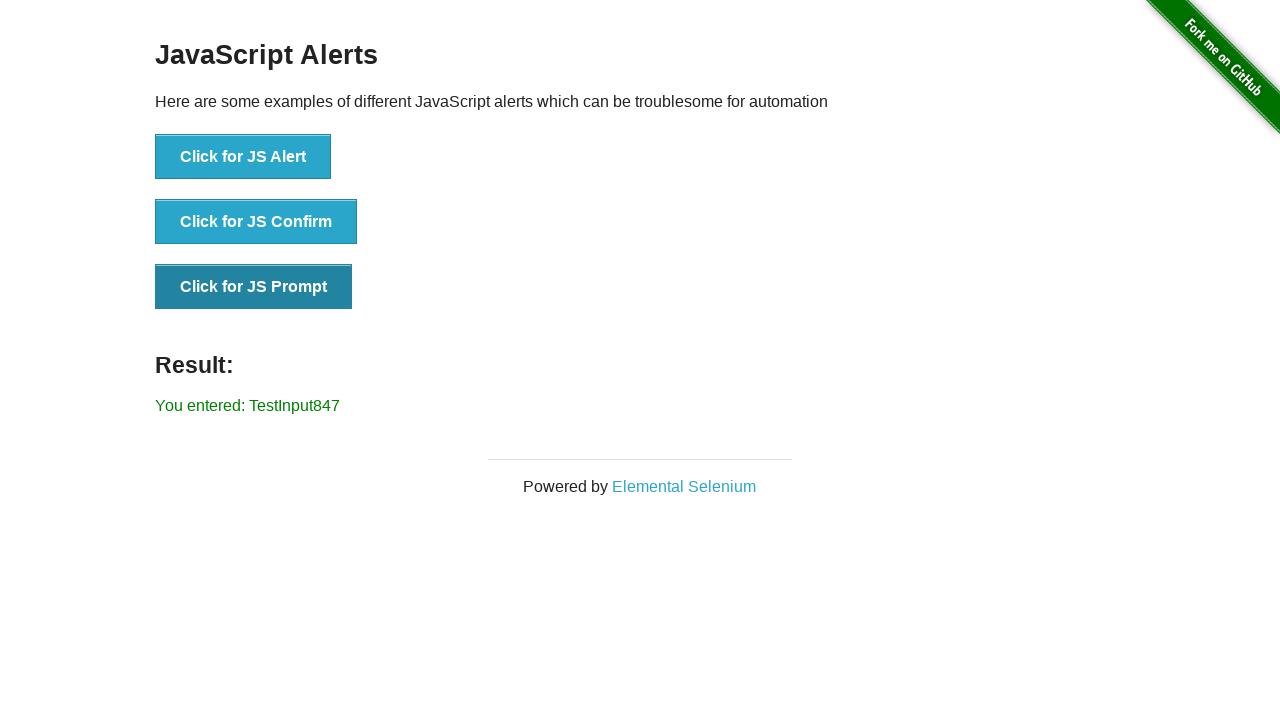

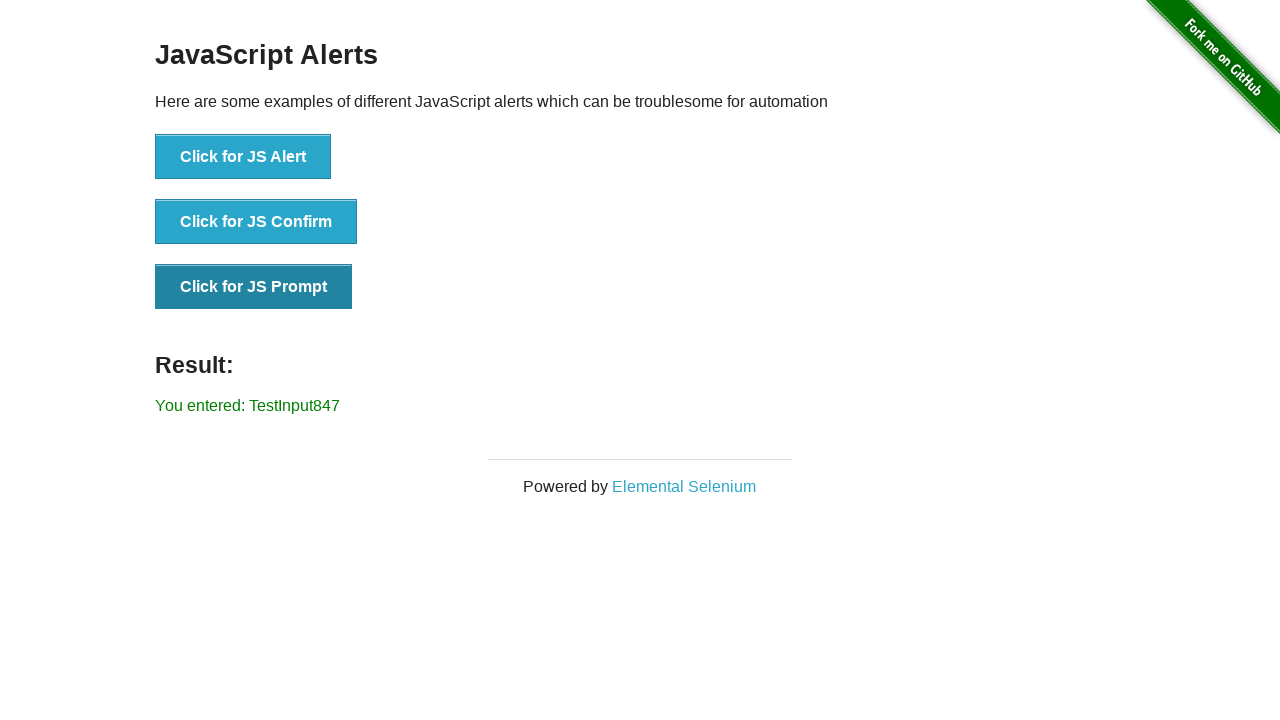